Tests clicking a button identified by CSS class selectors on the UI Testing Playground class attribute challenge page

Starting URL: http://uitestingplayground.com/classattr

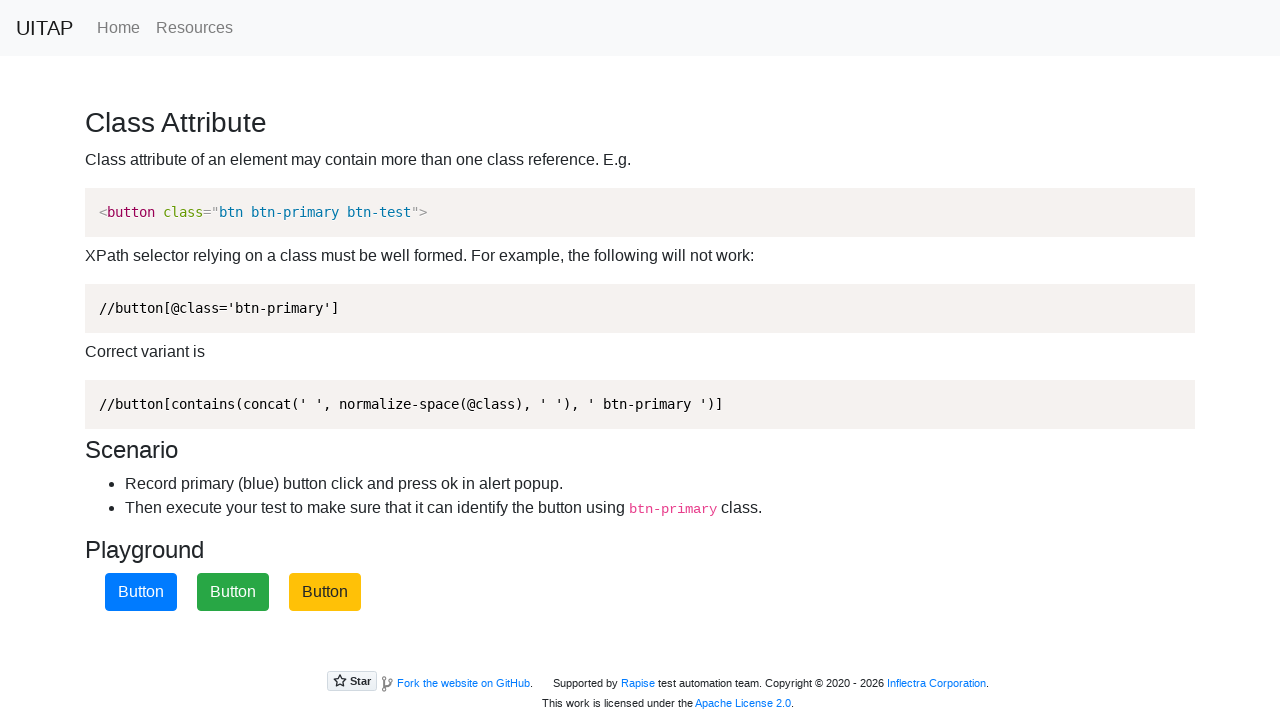

Clicked blue button identified by CSS class selector 'button.btn.btn-primary.btn-test' at (141, 592) on button.btn.btn-primary.btn-test
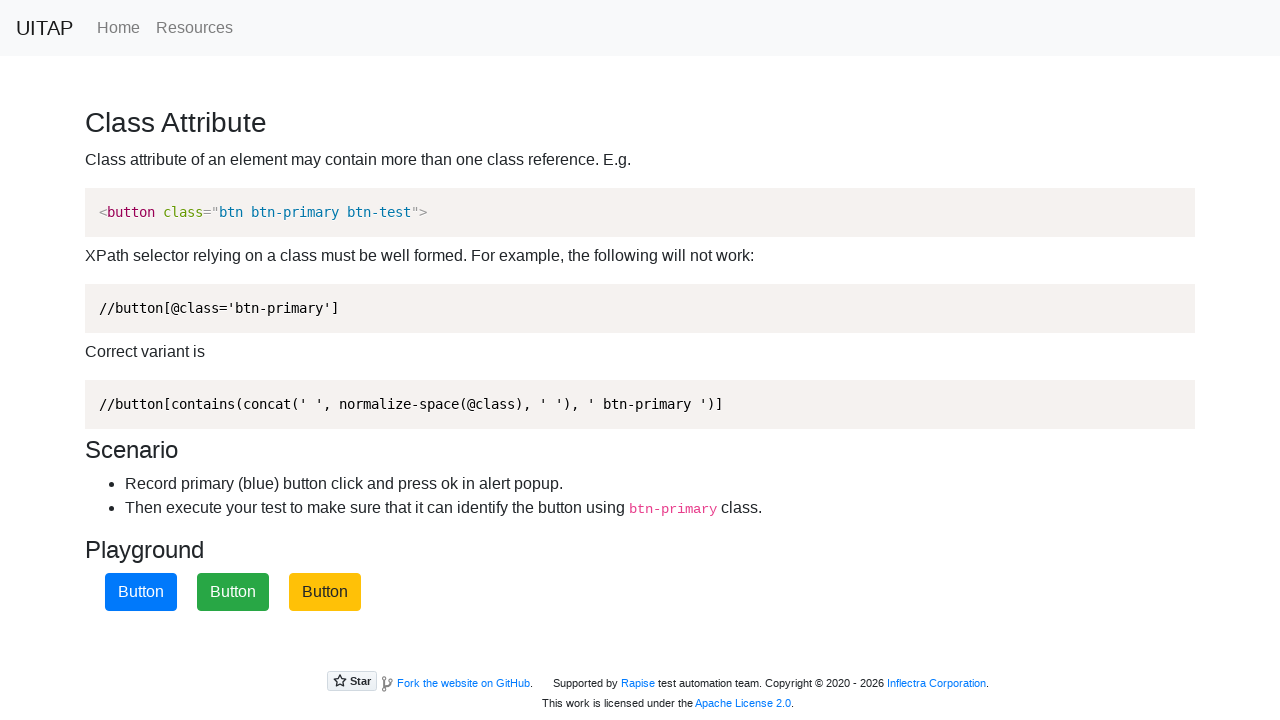

Set up dialog handler to accept alerts
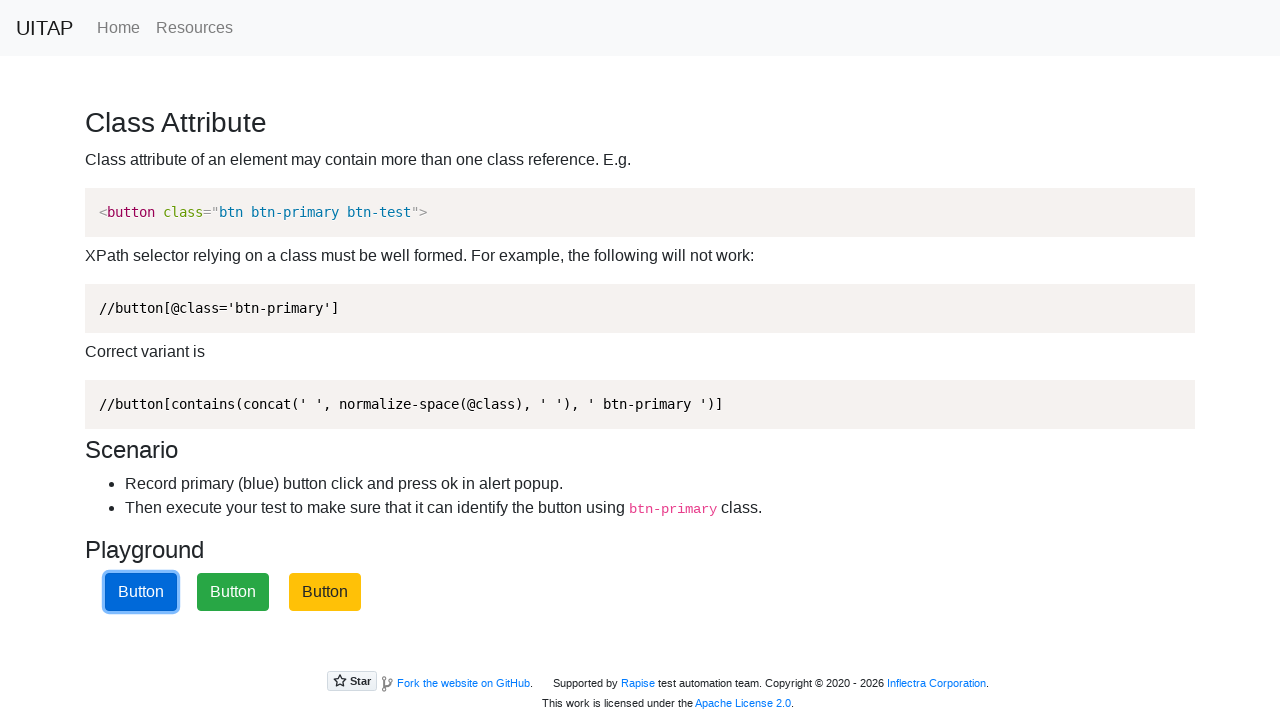

Waited 1000ms to observe the result after clicking button
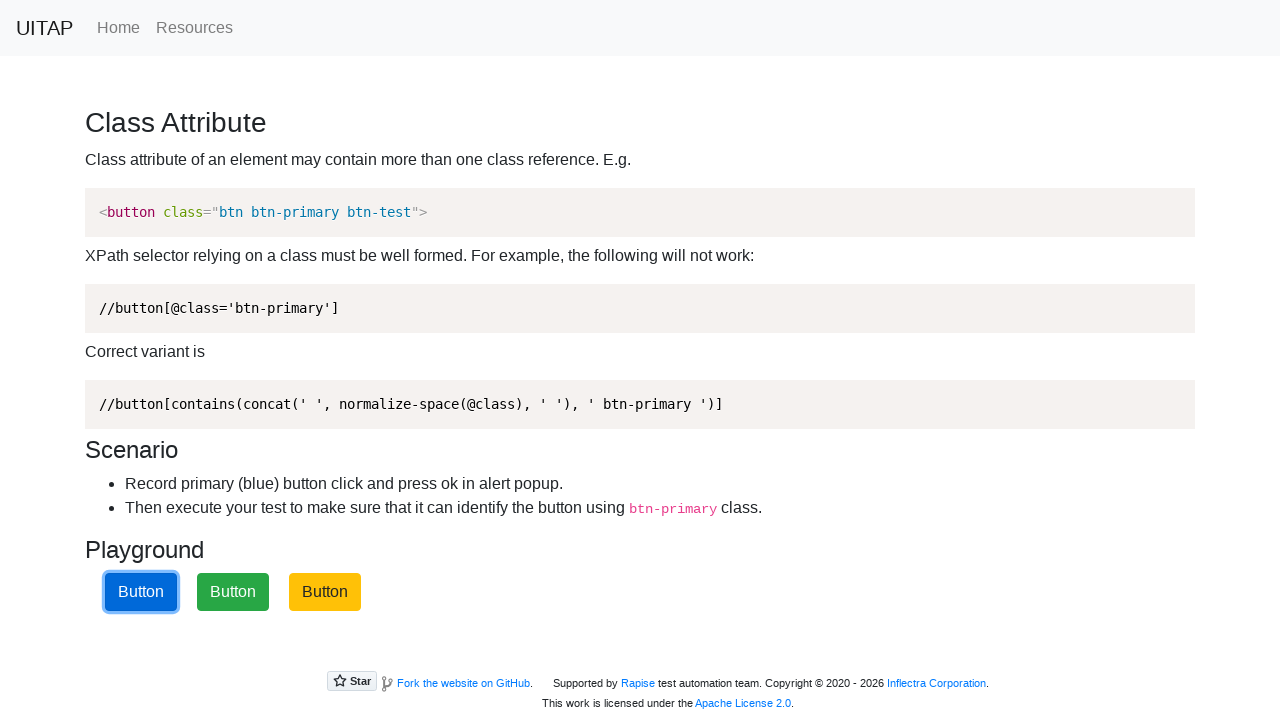

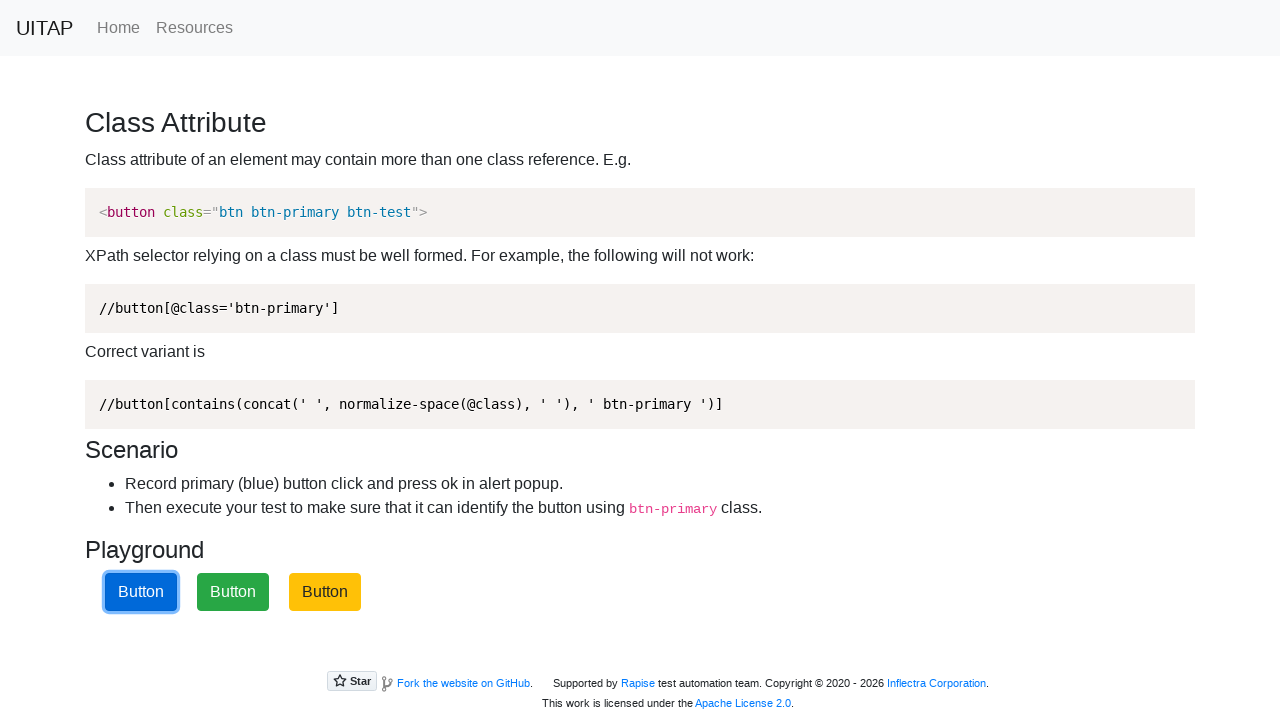